Tests the train search functionality on erail.in by entering source station (MAS - Chennai) and destination station (DLI - Delhi), then searching for available trains between these stations.

Starting URL: https://erail.in/

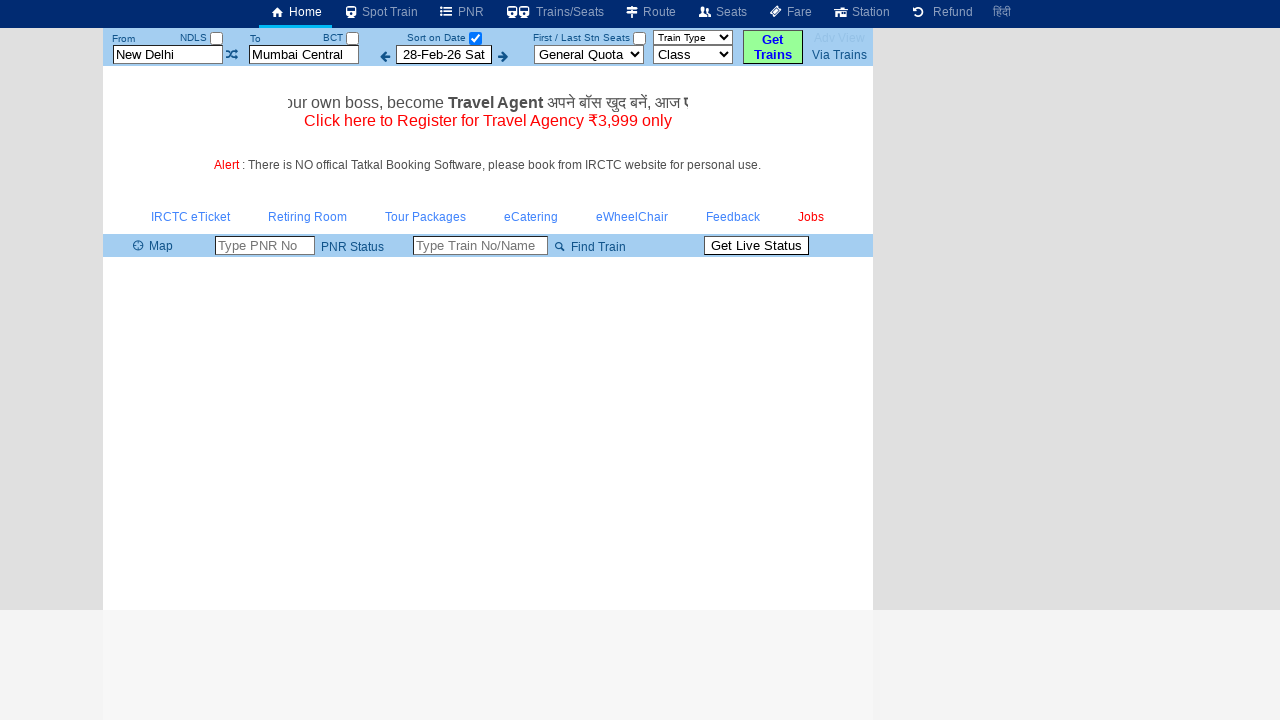

Cleared the 'From' station field on #txtStationFrom
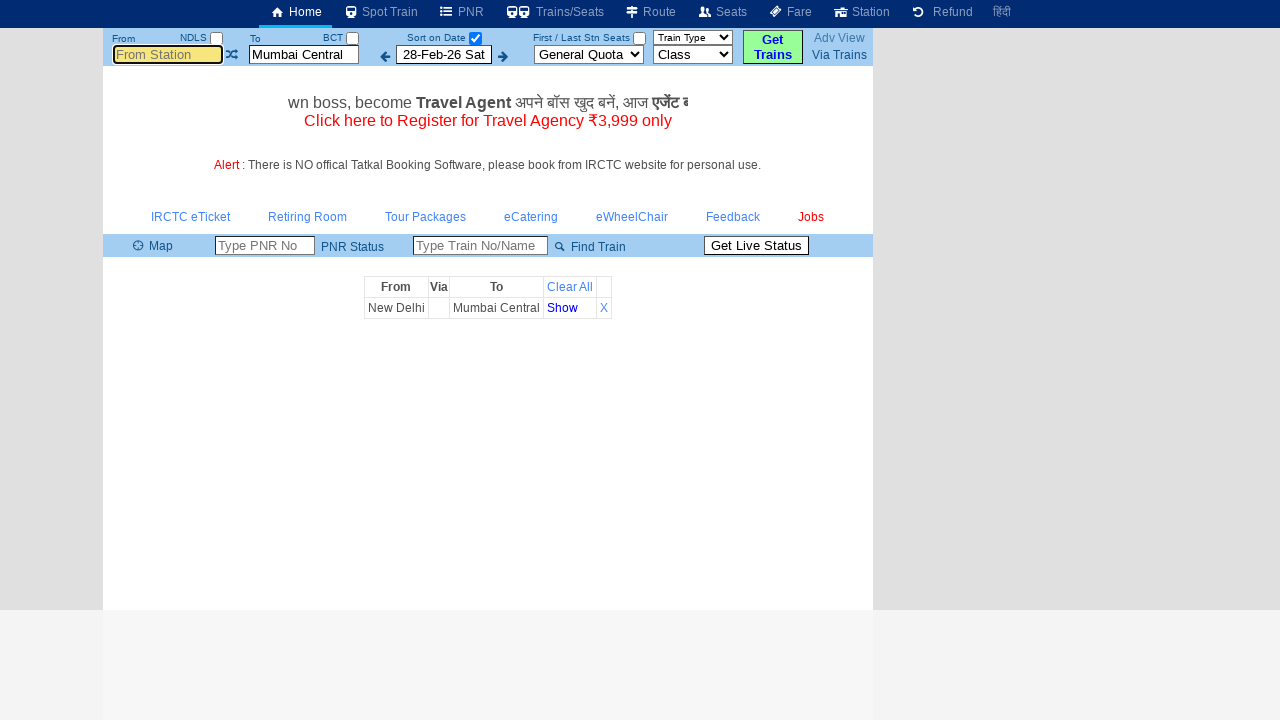

Filled 'From' station field with 'MAS' (Chennai) on #txtStationFrom
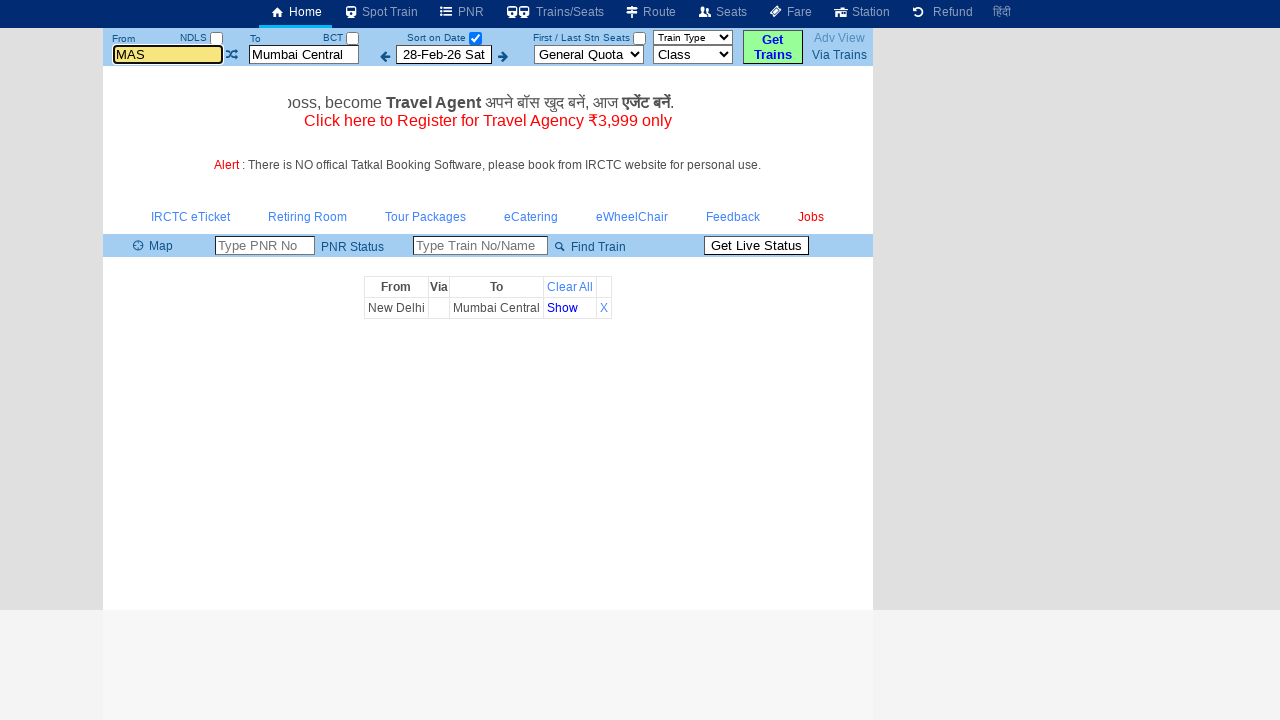

Pressed Tab to move to the next field
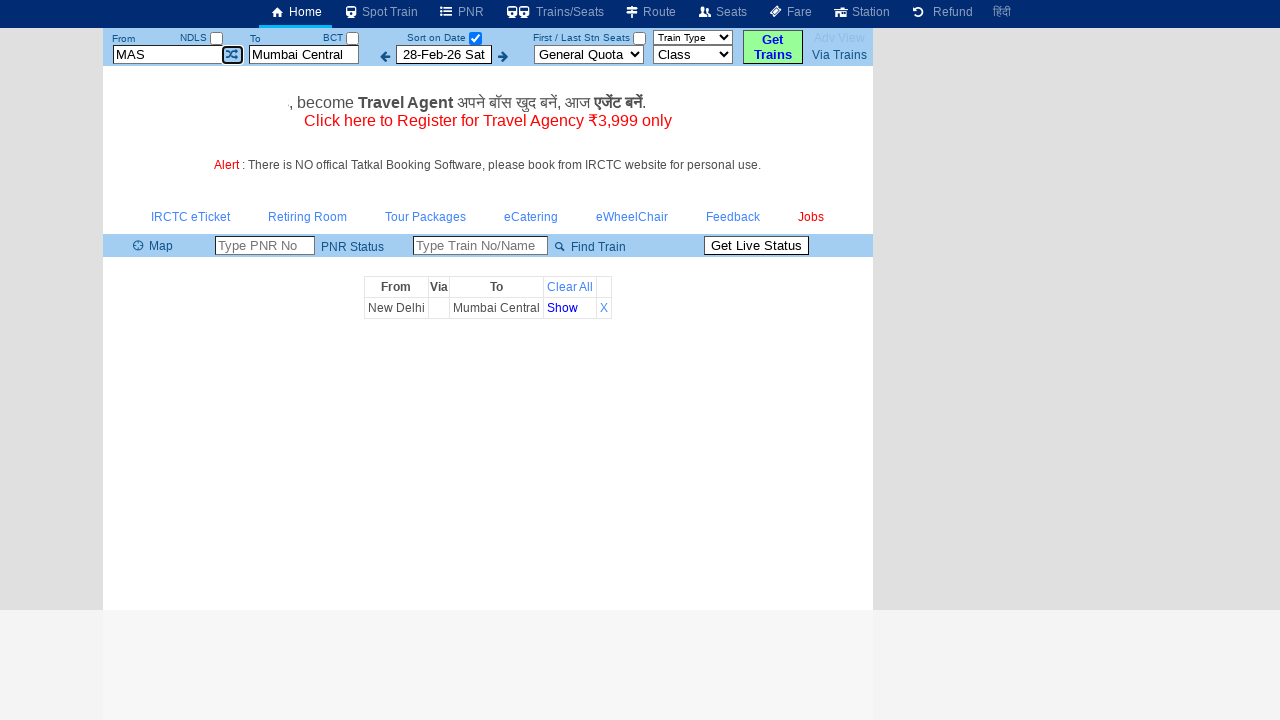

Cleared the 'To' station field on #txtStationTo
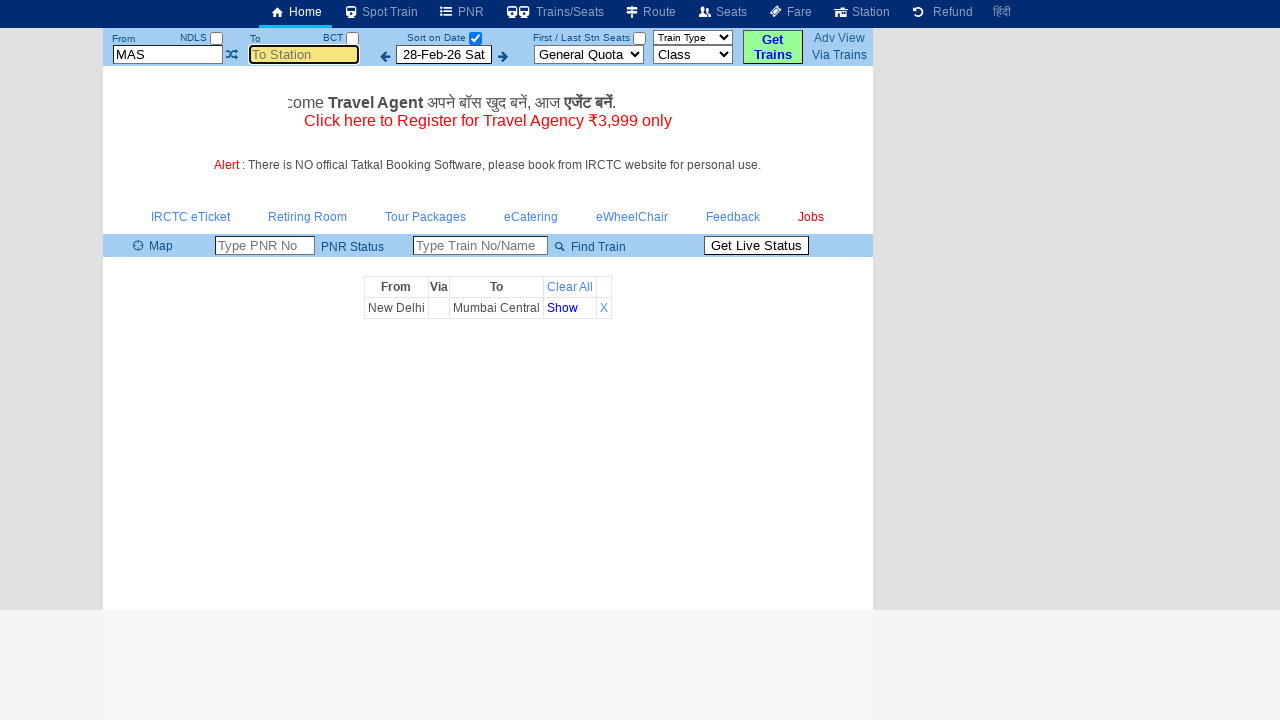

Filled 'To' station field with 'DLI' (Delhi) on #txtStationTo
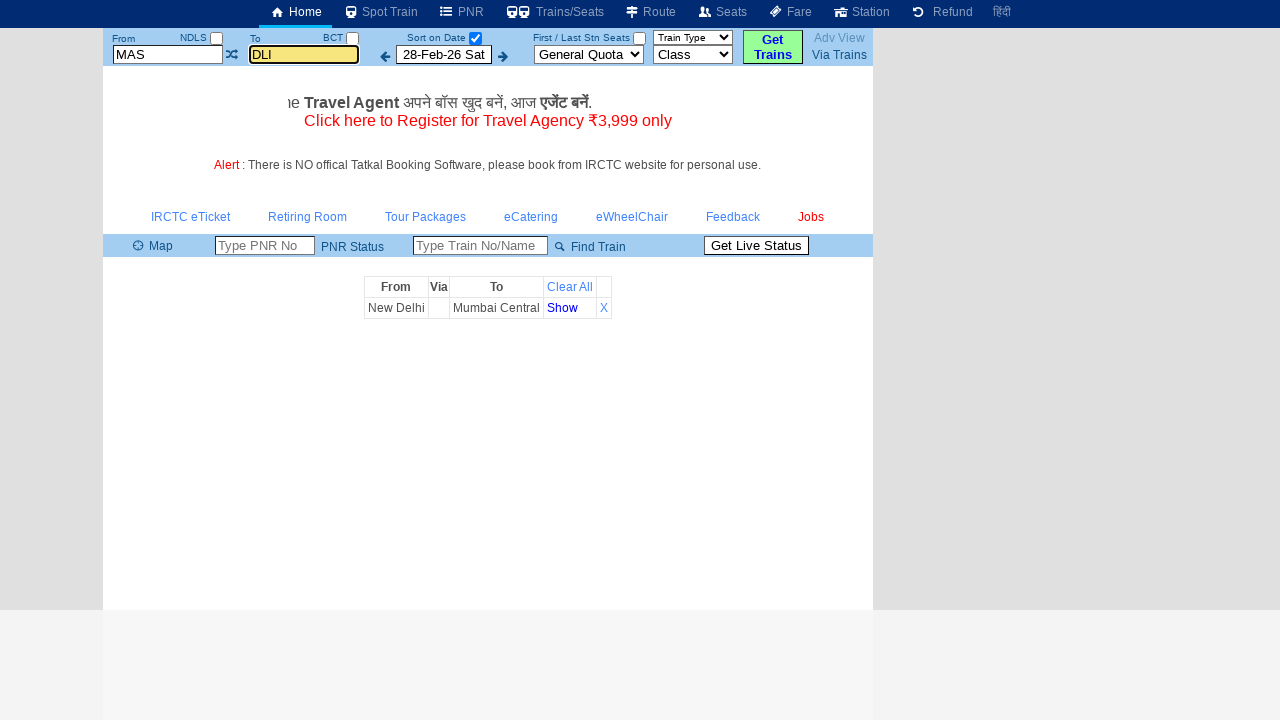

Pressed Tab to confirm destination entry
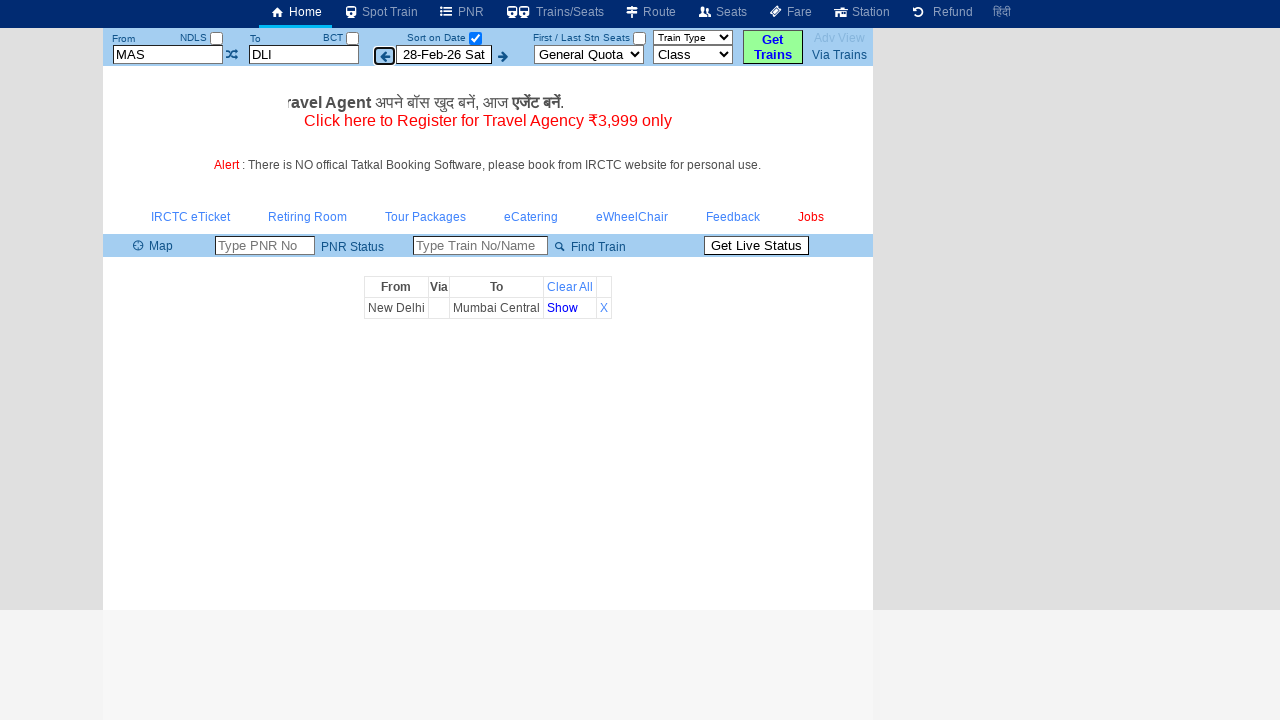

Clicked search button to find trains between MAS and DLI at (773, 47) on #buttonFromTo
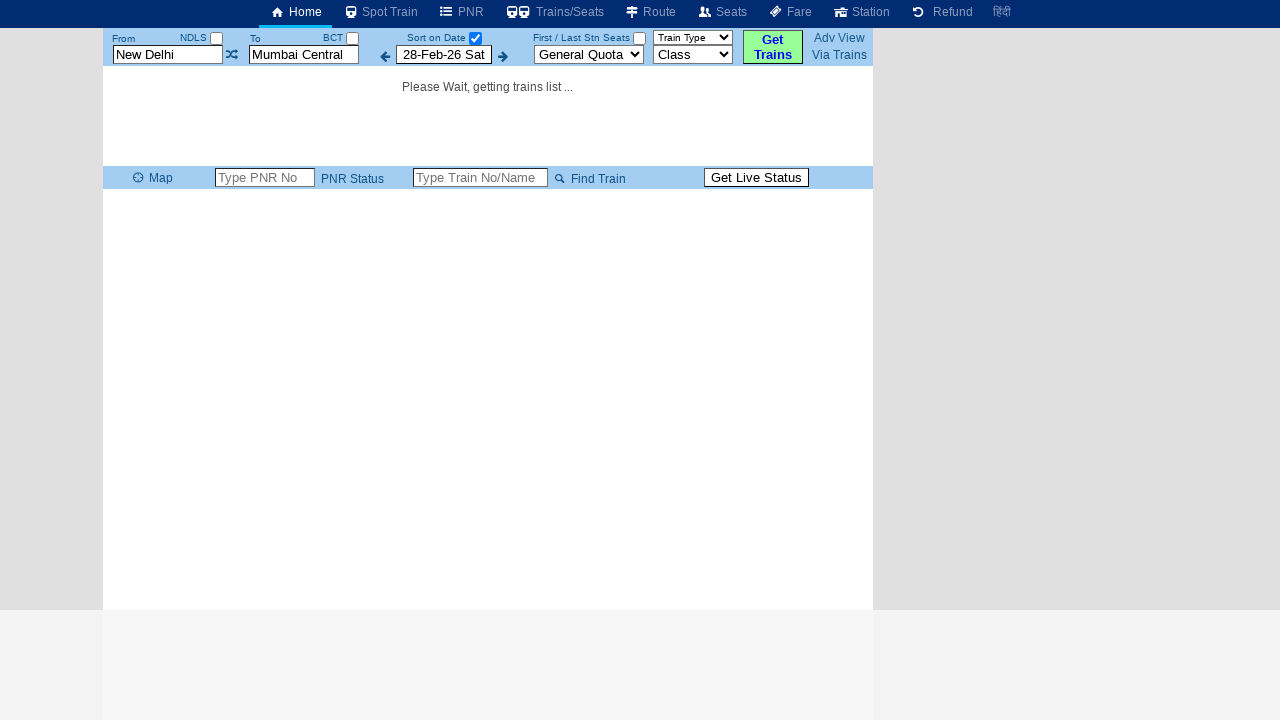

Train search results loaded successfully
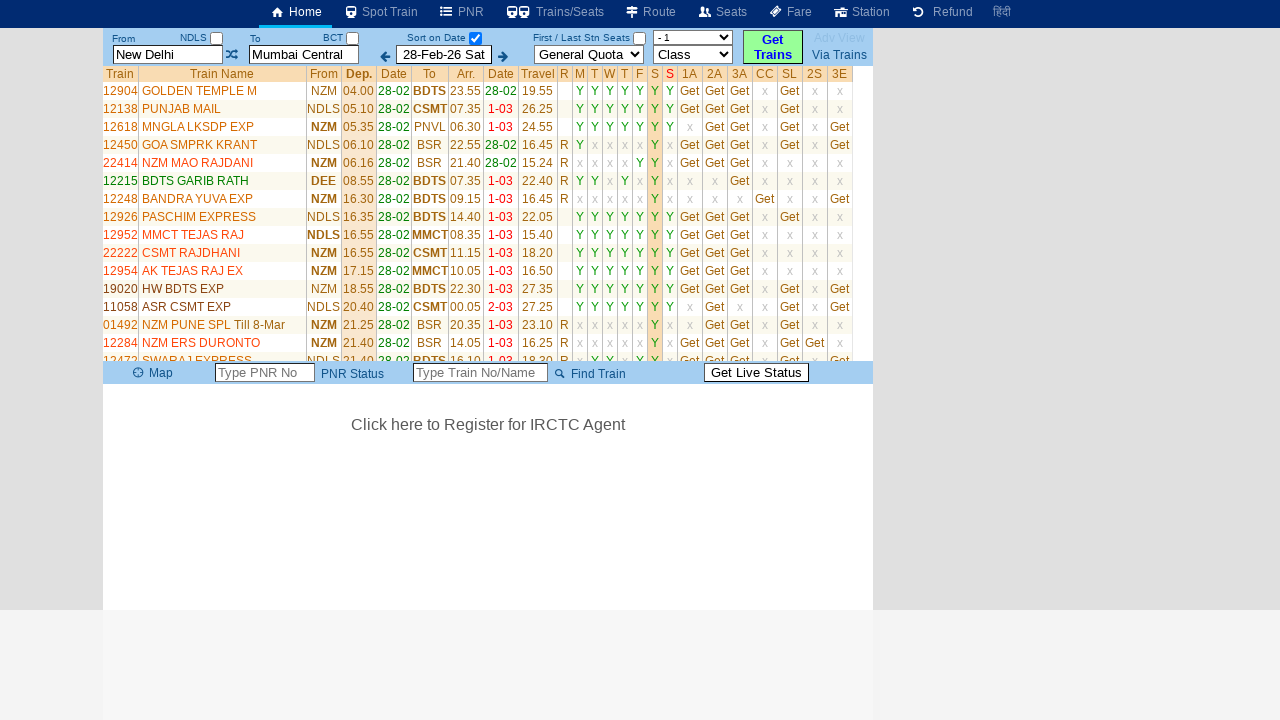

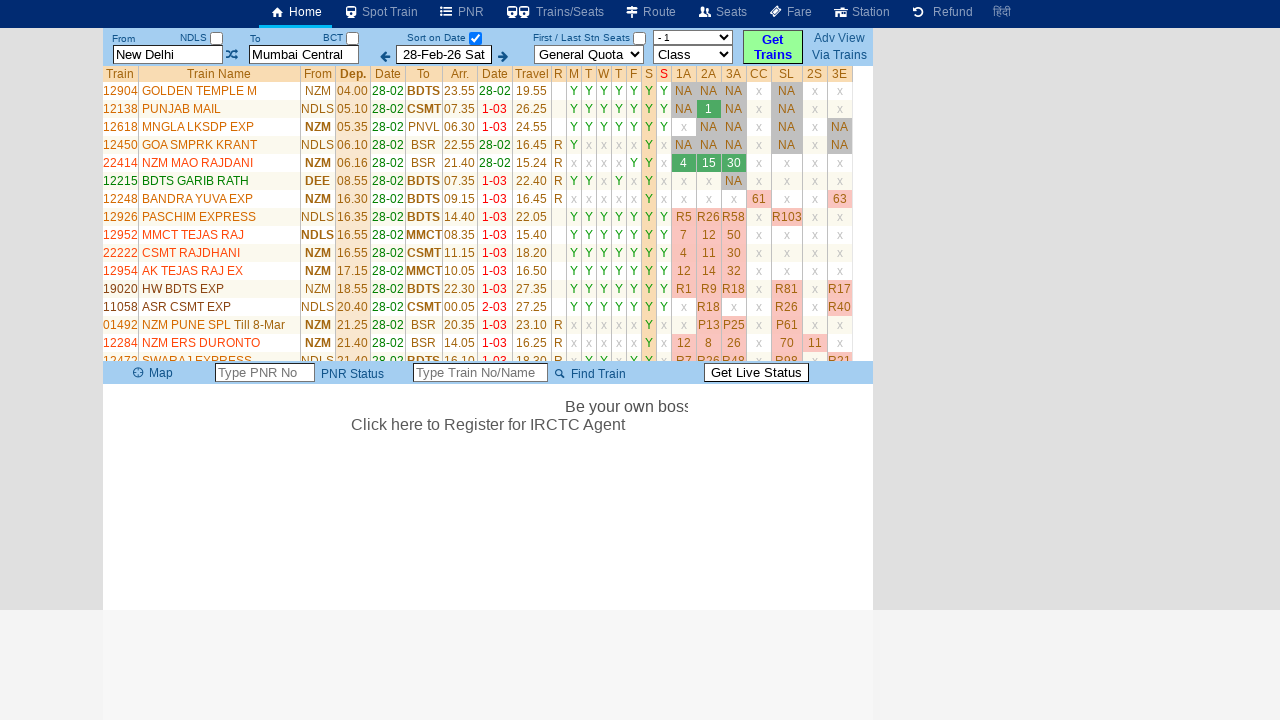